Tests a practice form by filling in personal information fields (name, email, phone, address), selecting radio buttons for gender and day, and iterating through all country dropdown options.

Starting URL: https://testautomationpractice.blogspot.com/

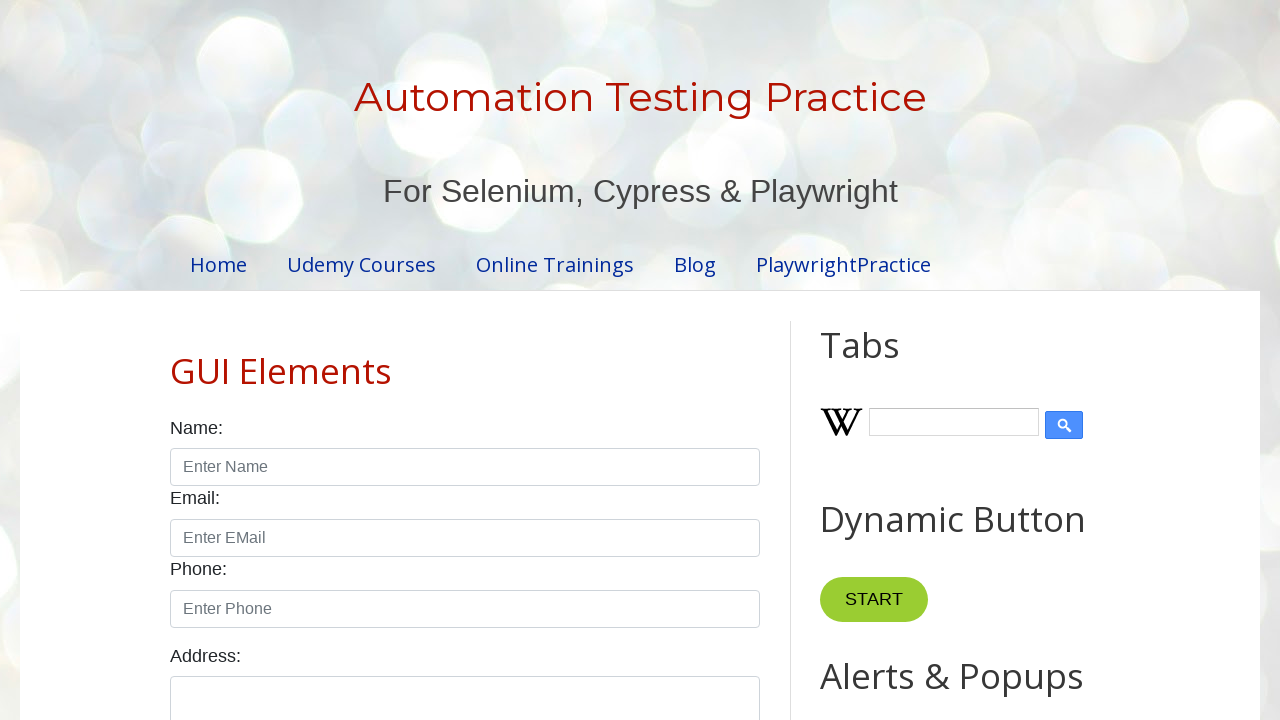

Filled name field with 'saikrishna' on input#name
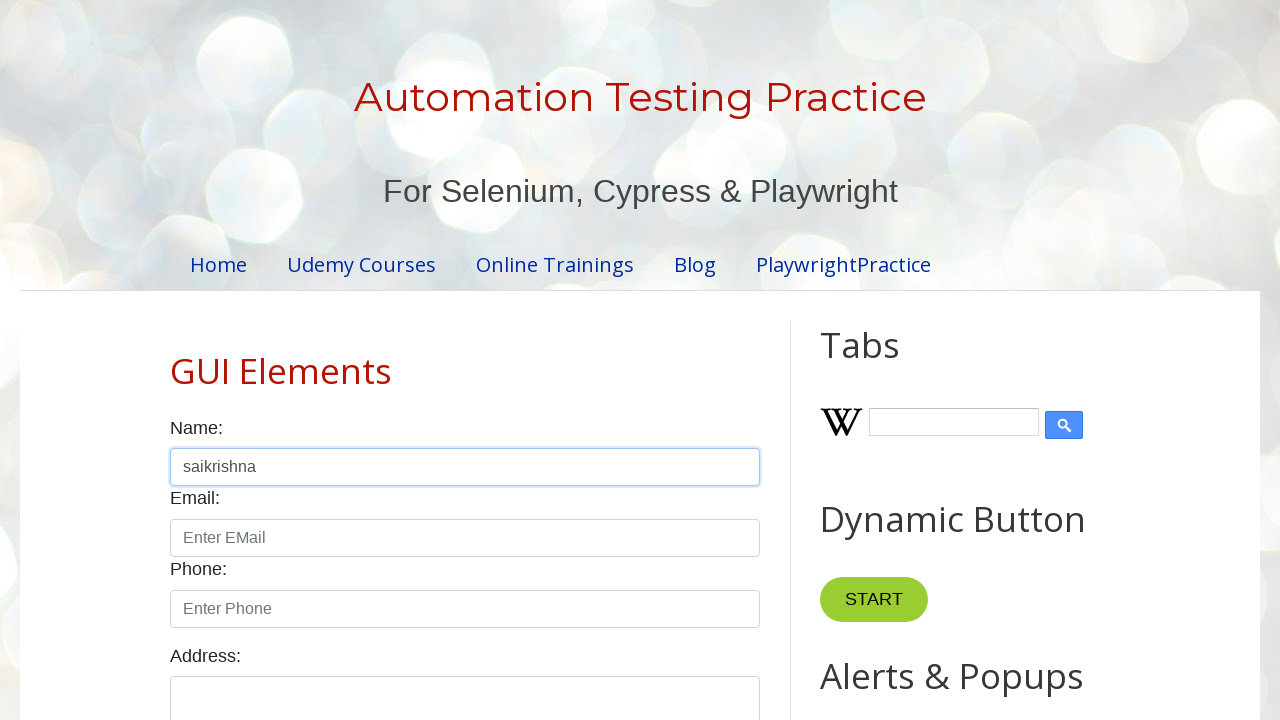

Filled email field with 'sai@gmail.com' on input#email
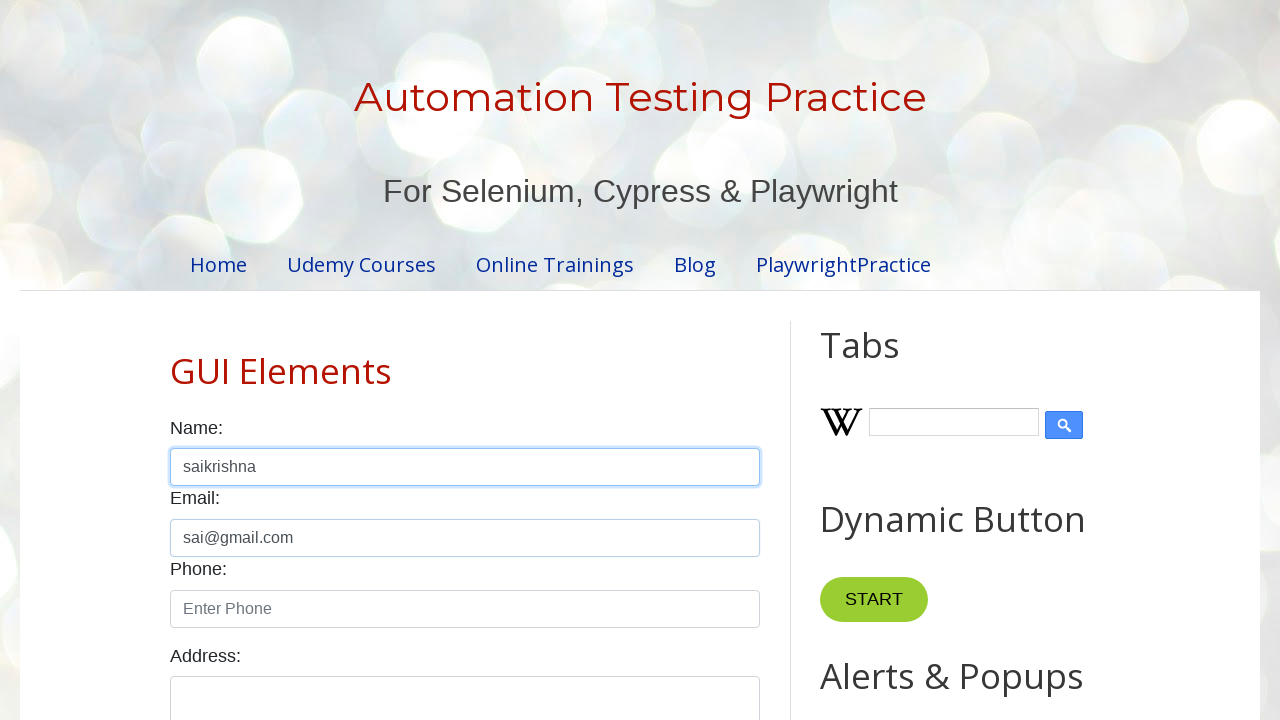

Filled phone field with '7842124163' on input#phone
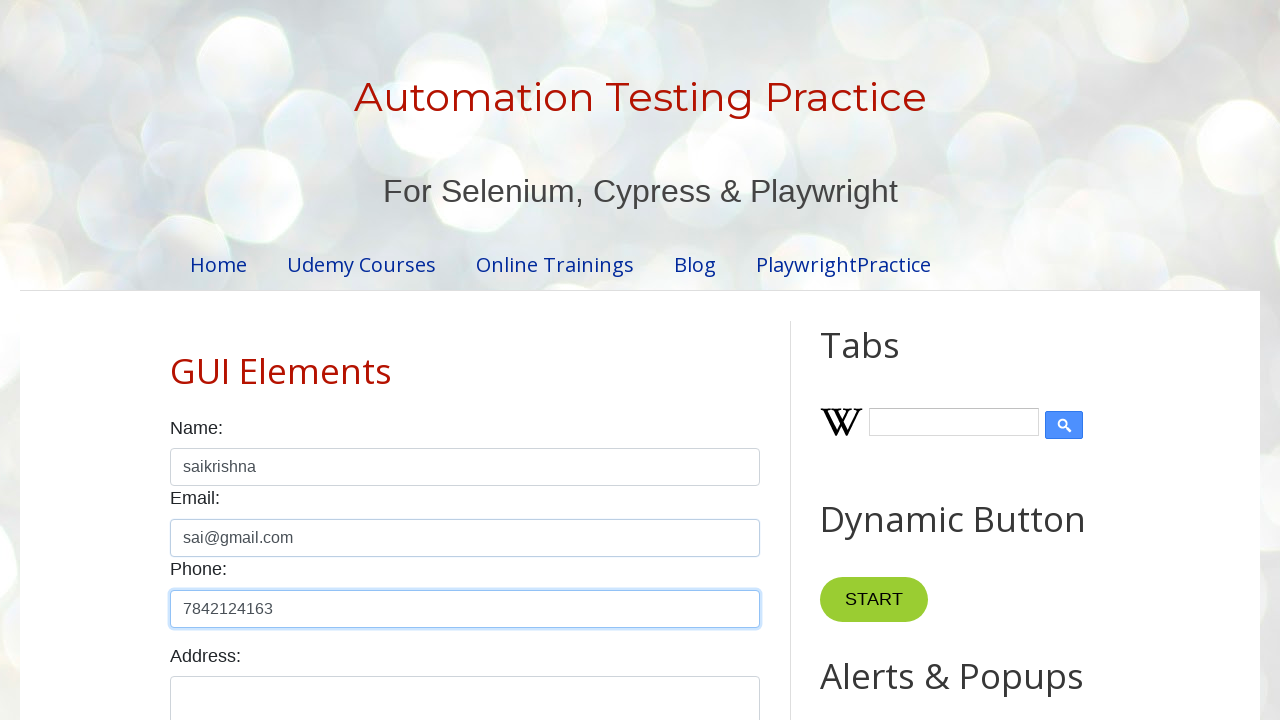

Filled address field with 'pasumarru, chilakaluripet,guntur' on textarea#textarea
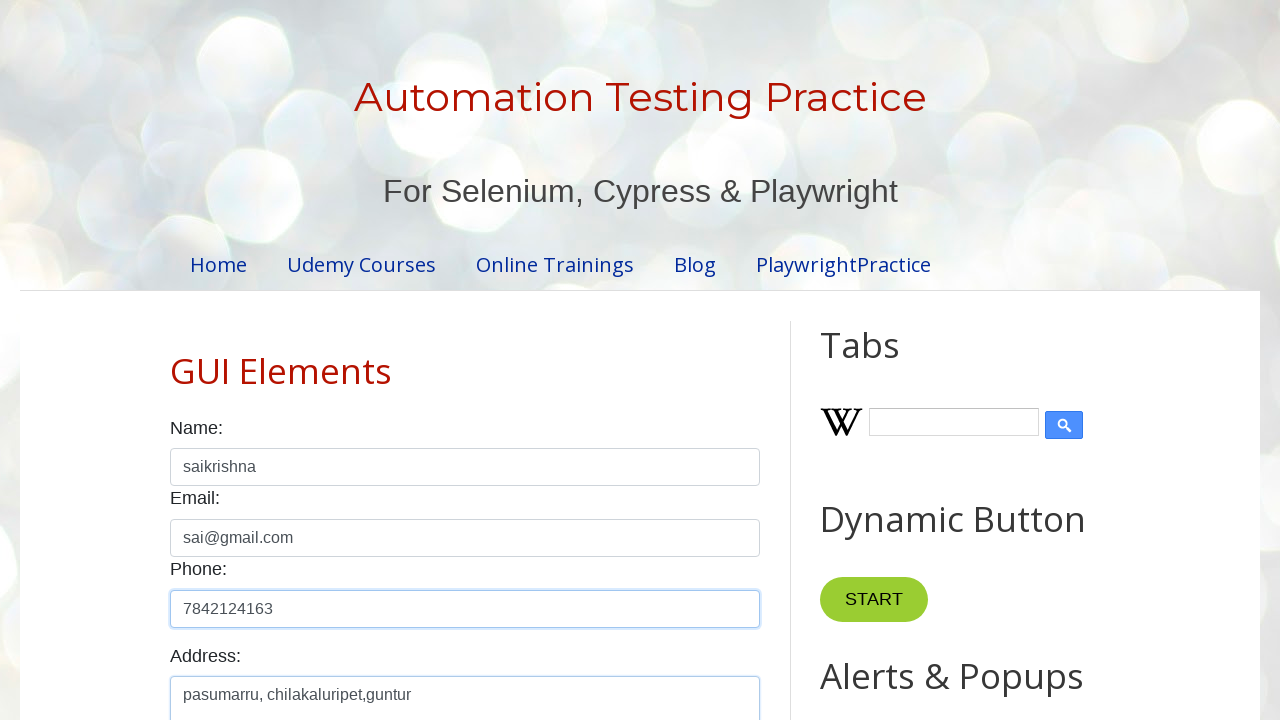

Selected male gender radio button at (176, 360) on input[name='gender'][value='male']
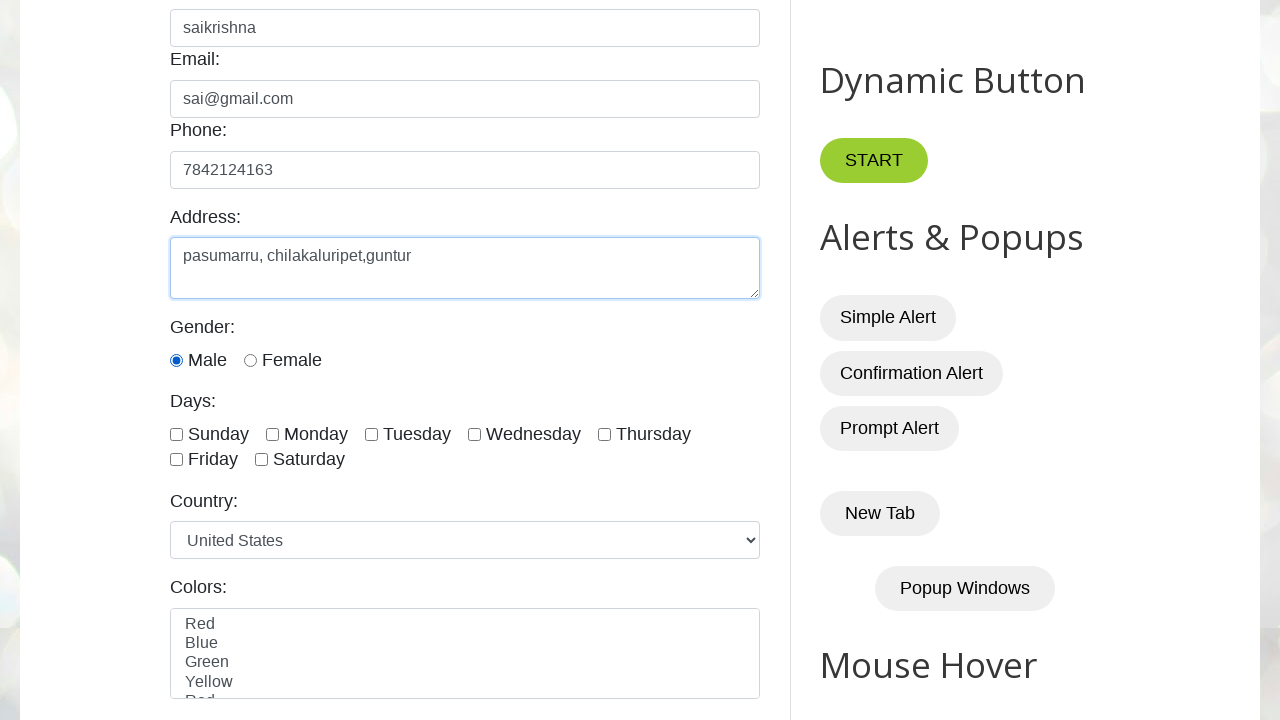

Selected Monday checkbox at (272, 434) on input#monday
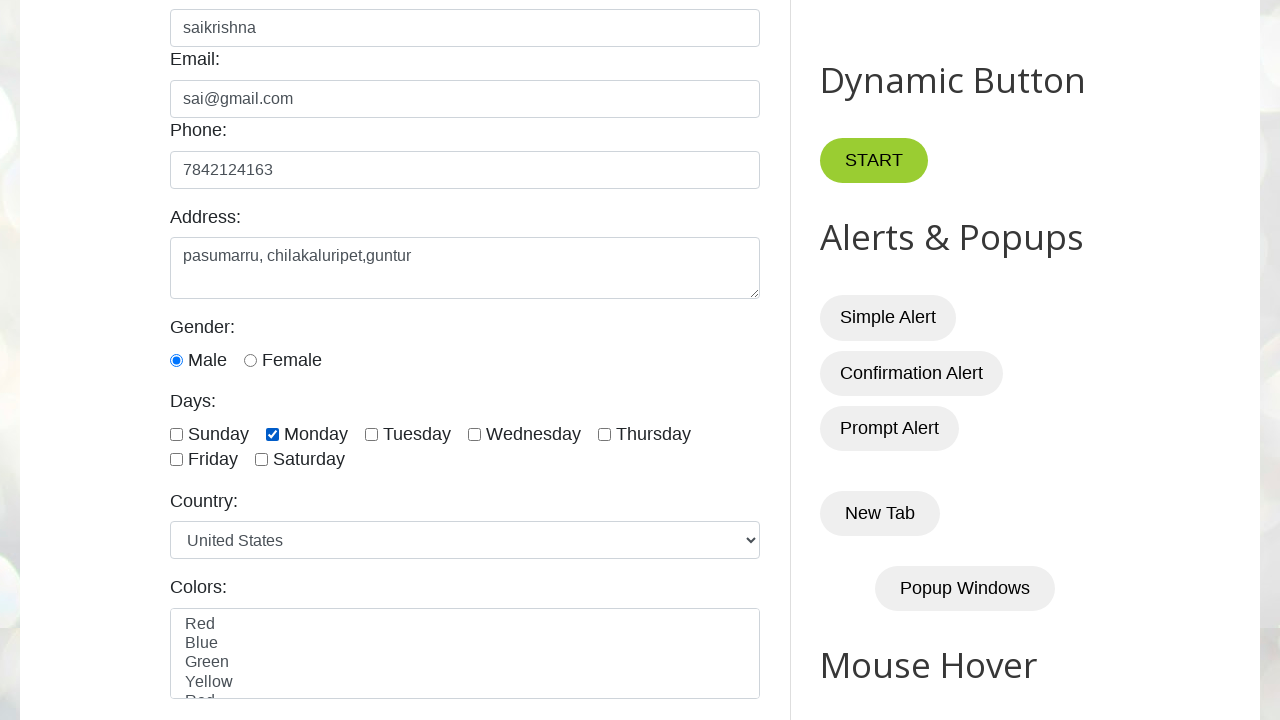

Located country dropdown element
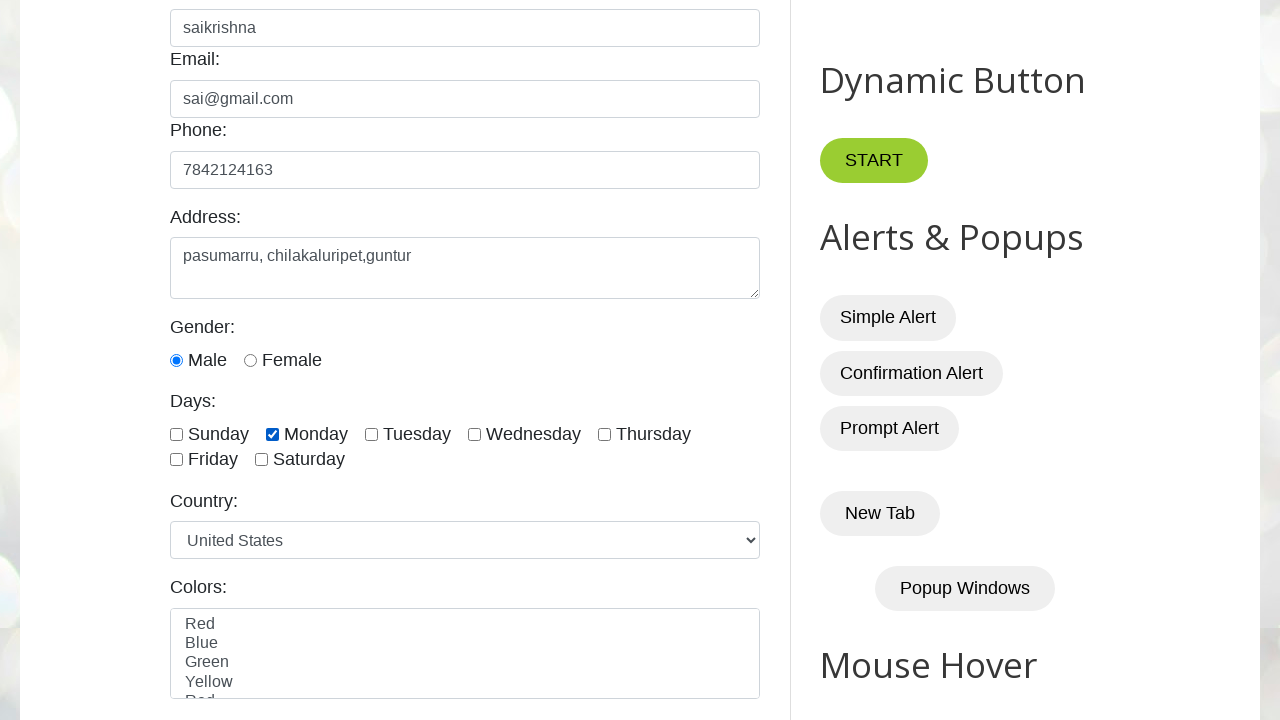

Retrieved all country dropdown options (count: 10)
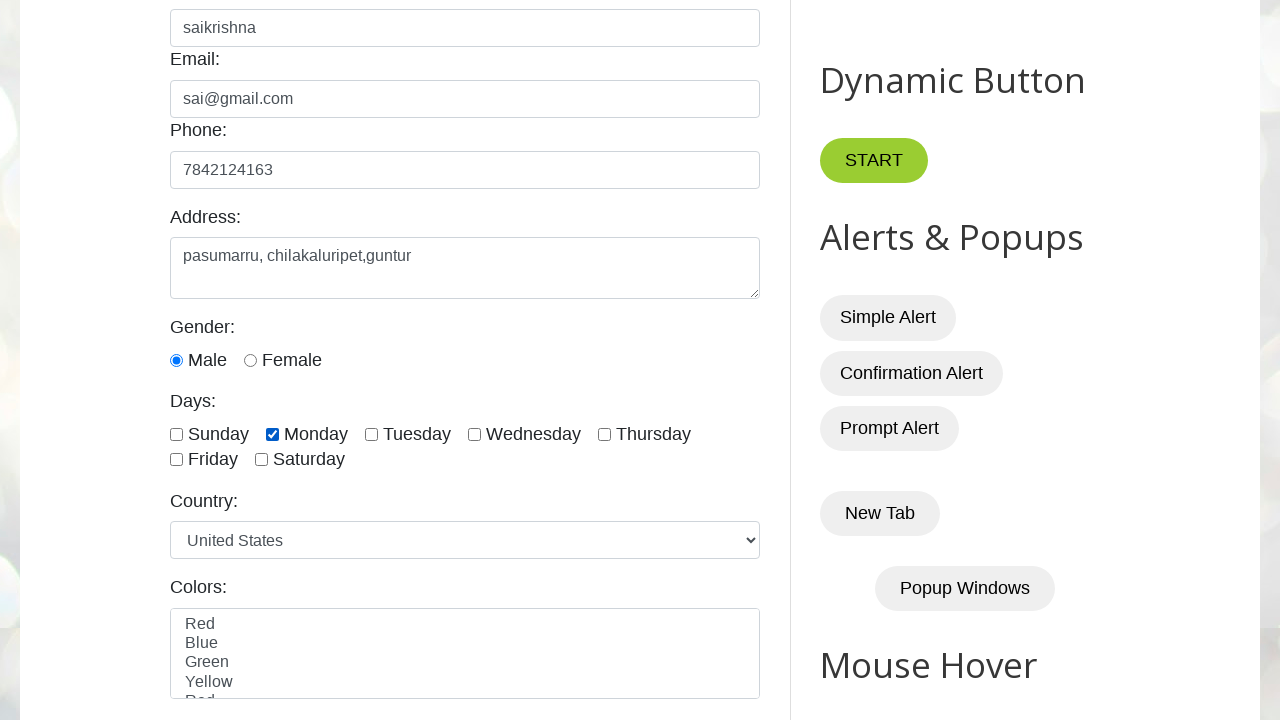

Selected country option at index 0 on select#country
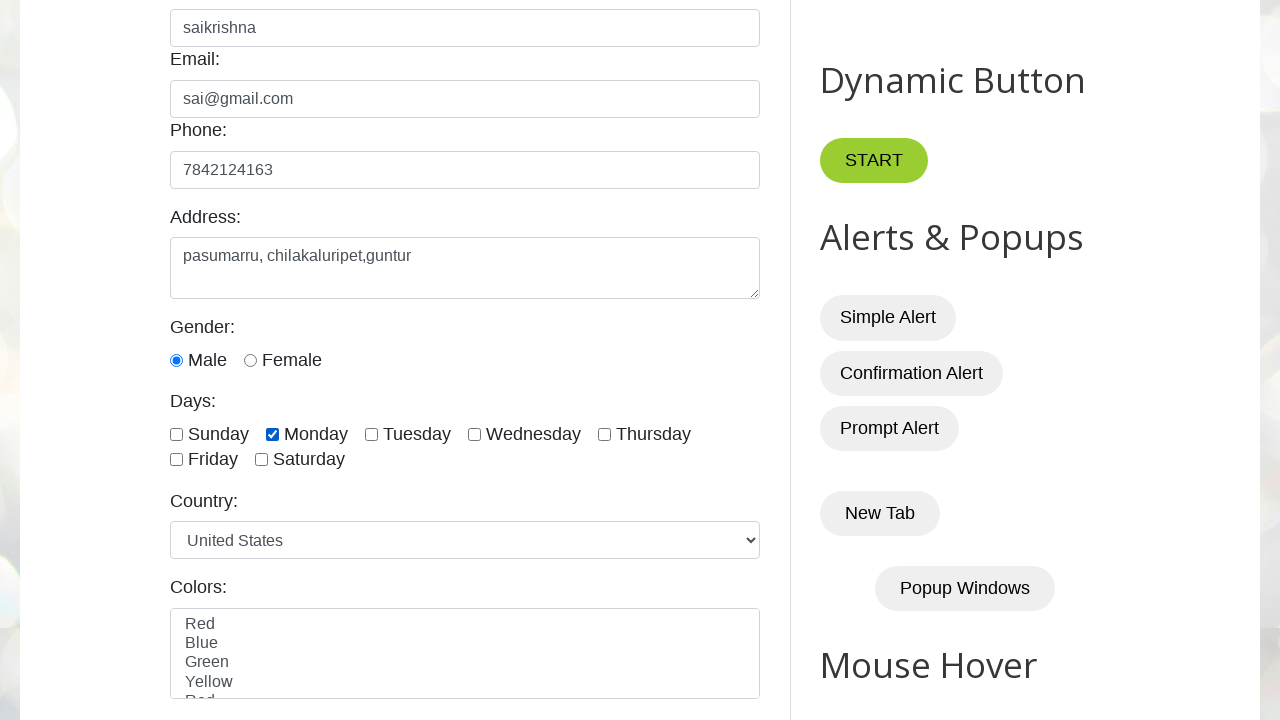

Waited 2000ms after selecting country option 0
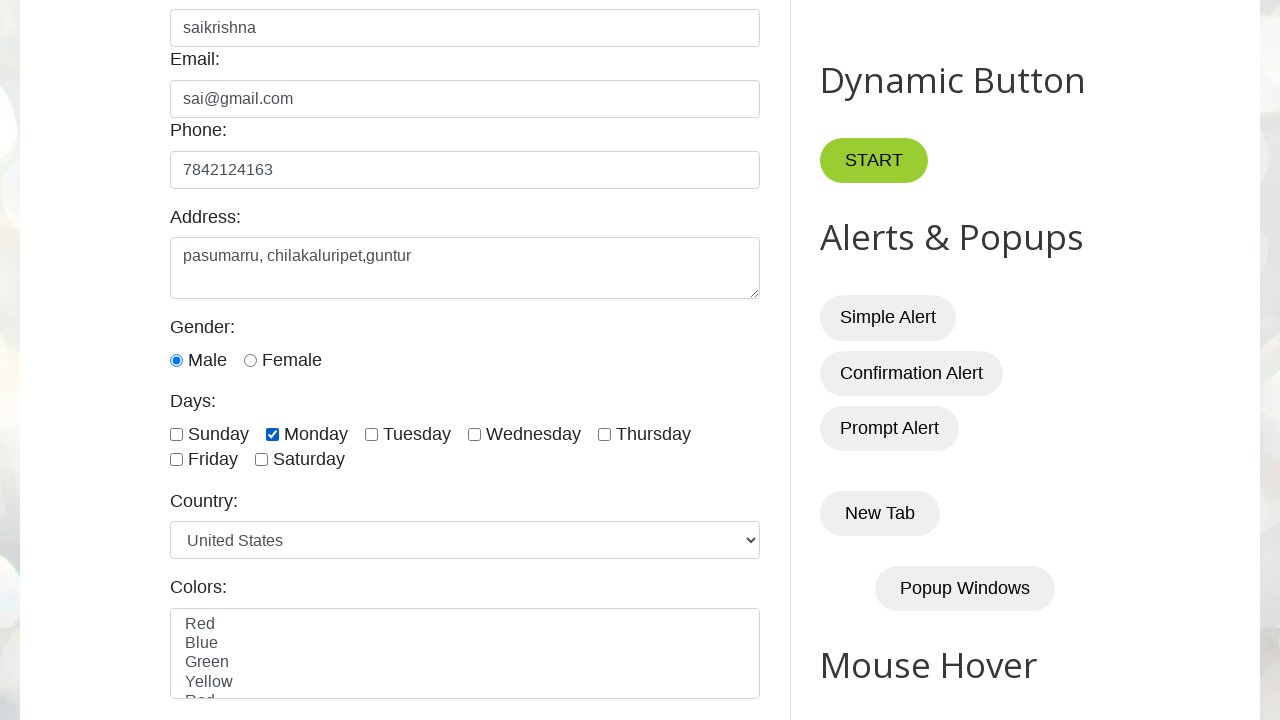

Selected country option at index 1 on select#country
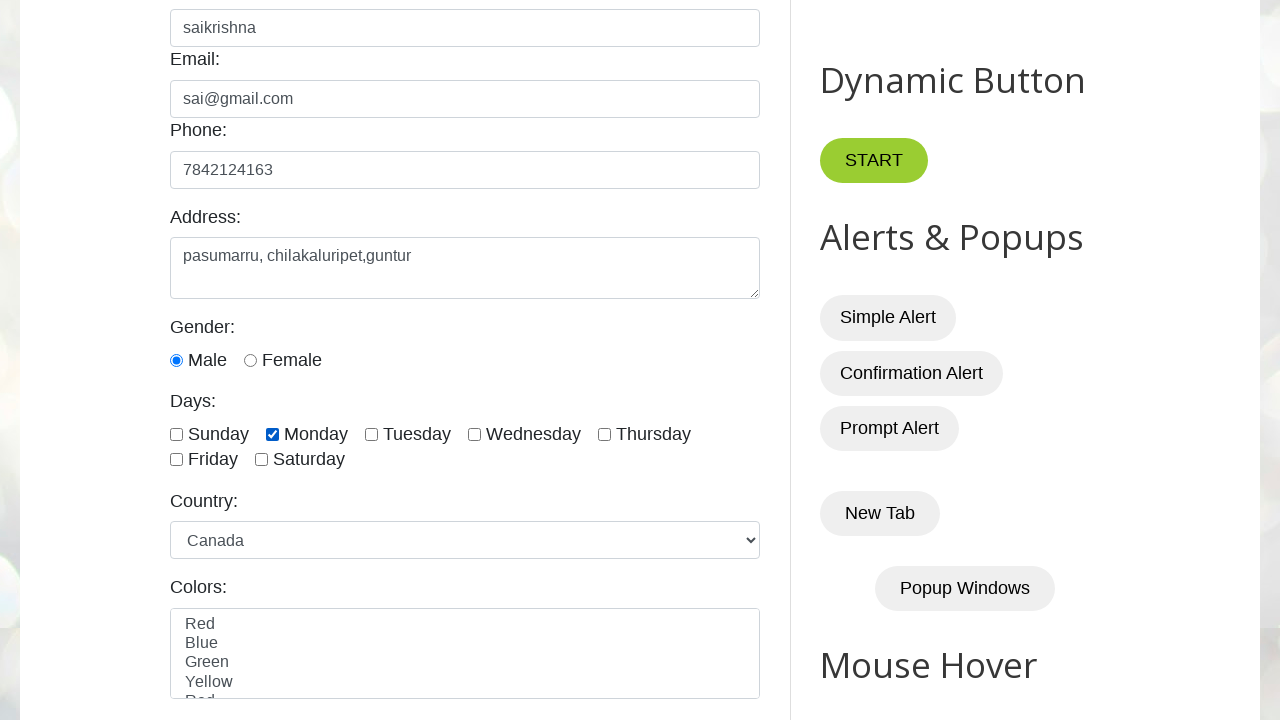

Waited 2000ms after selecting country option 1
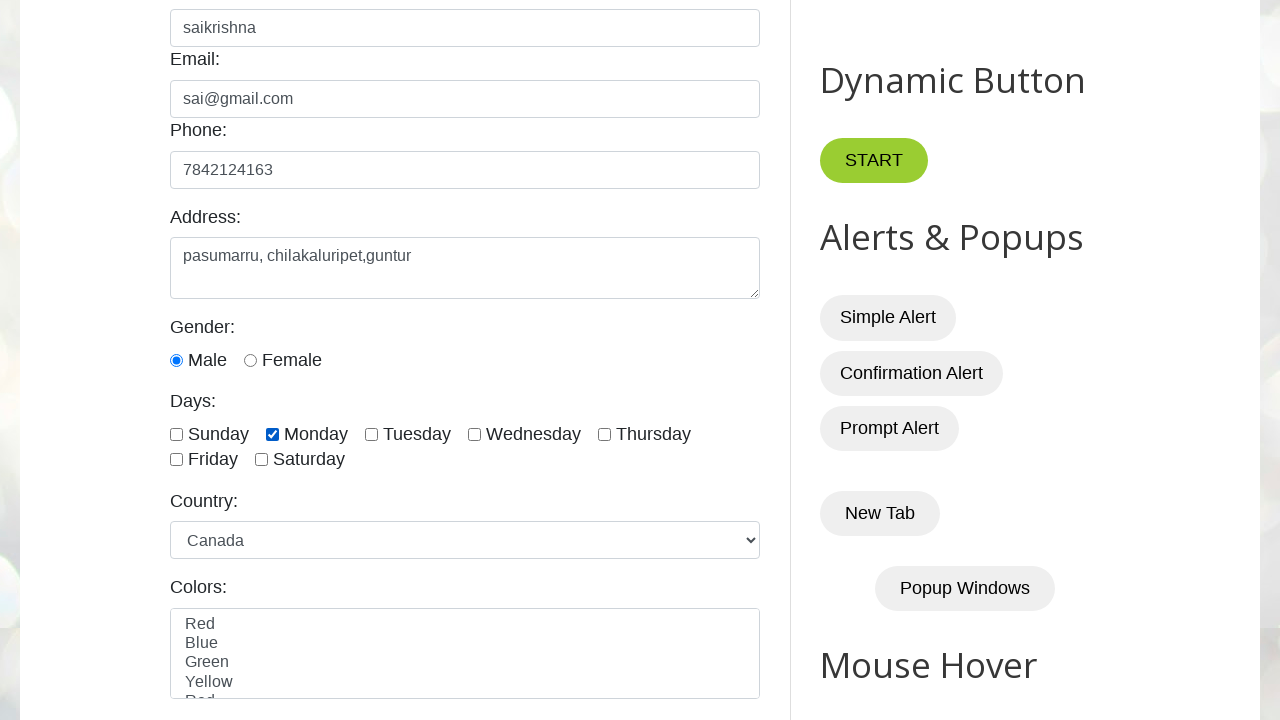

Selected country option at index 2 on select#country
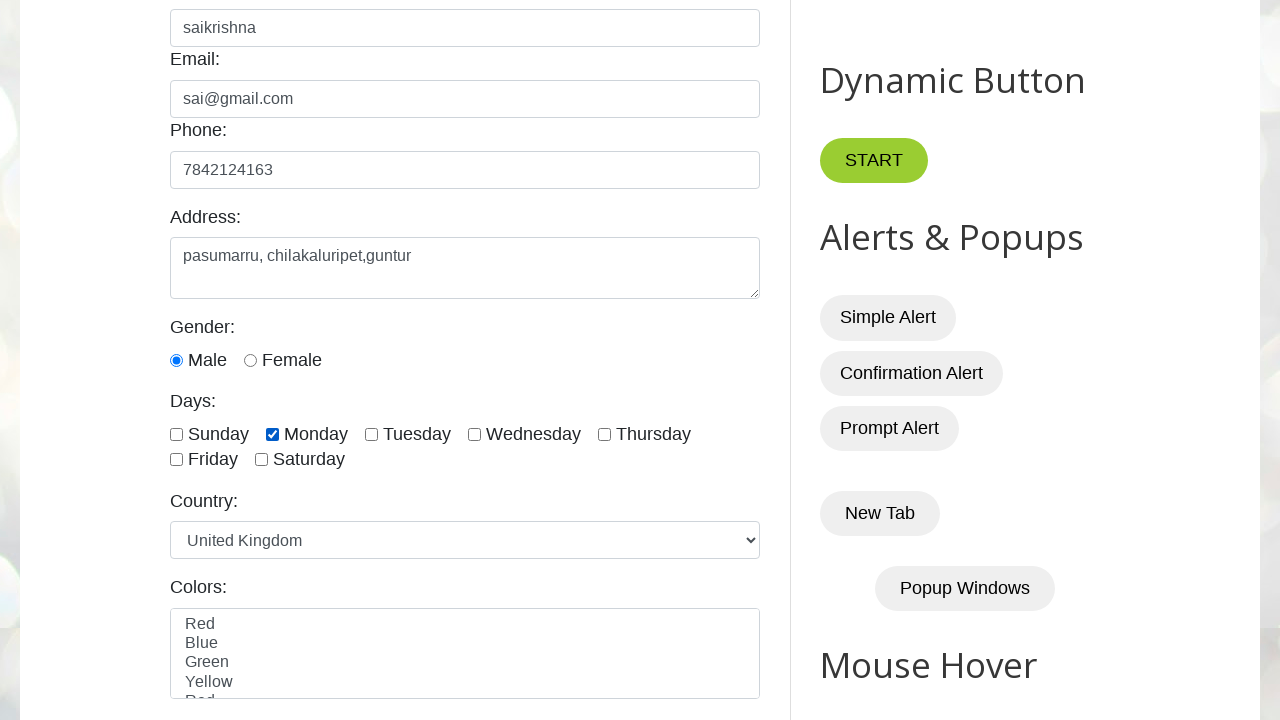

Waited 2000ms after selecting country option 2
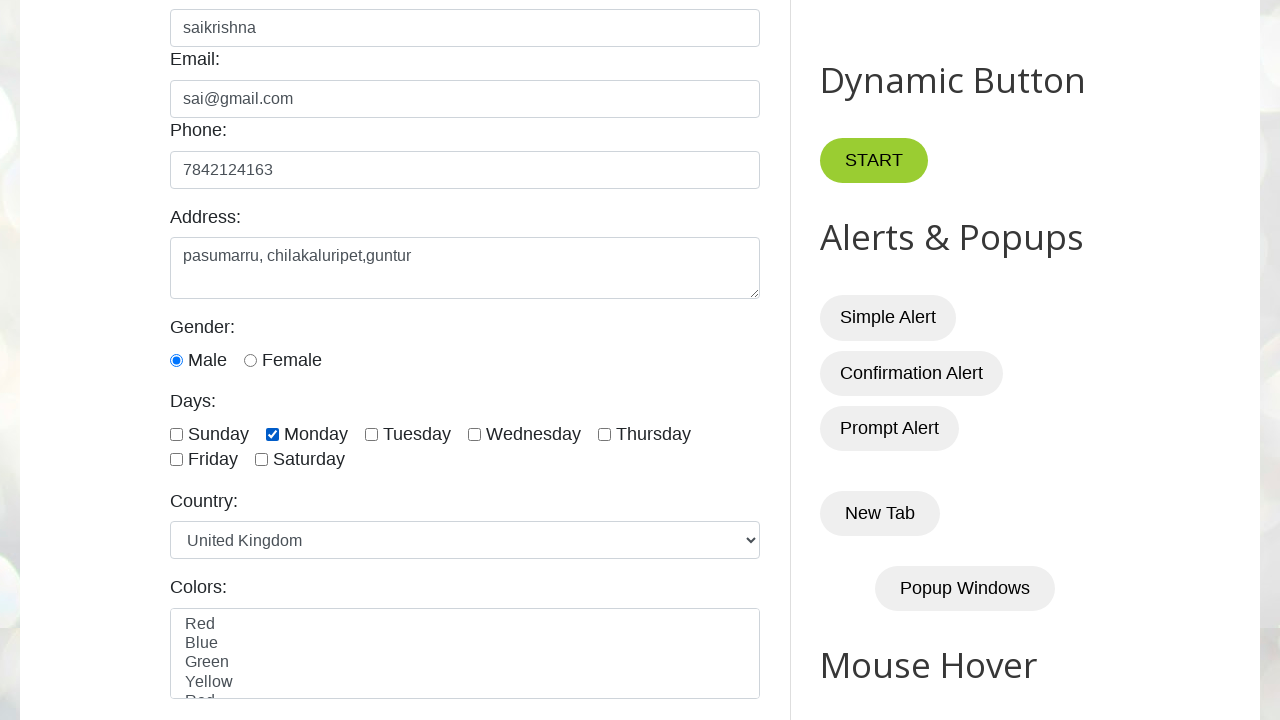

Selected country option at index 3 on select#country
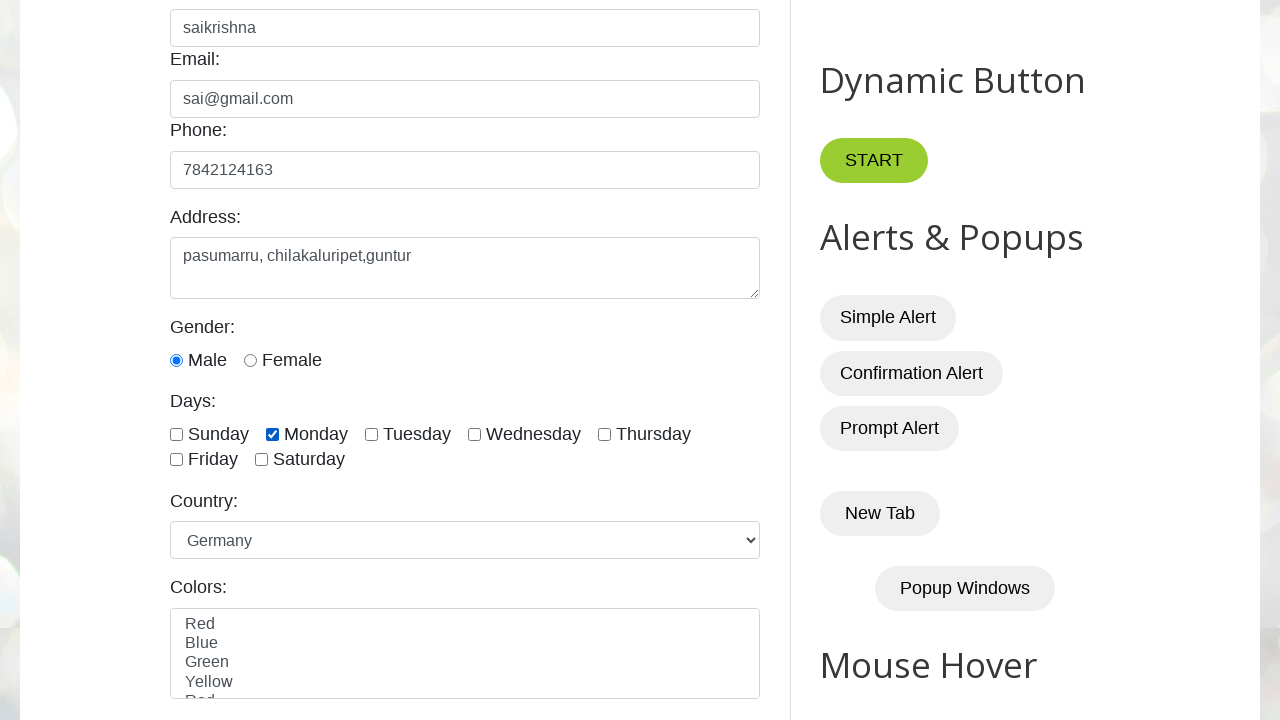

Waited 2000ms after selecting country option 3
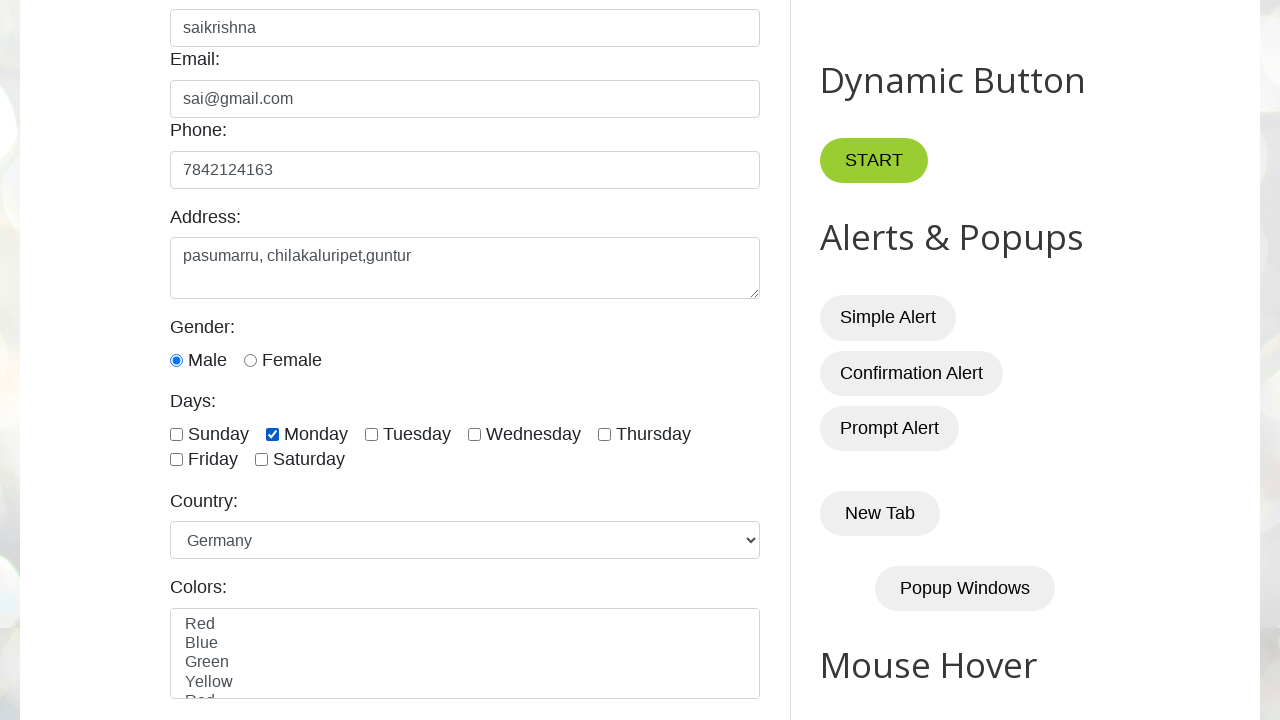

Selected country option at index 4 on select#country
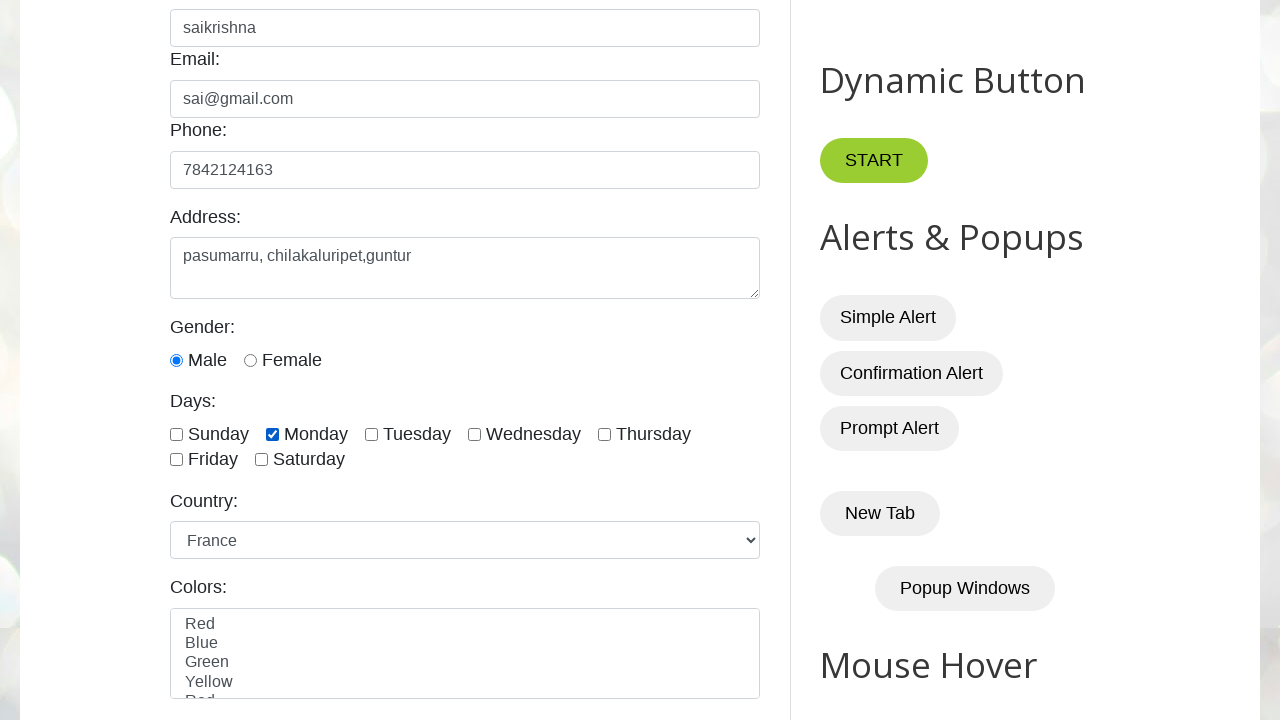

Waited 2000ms after selecting country option 4
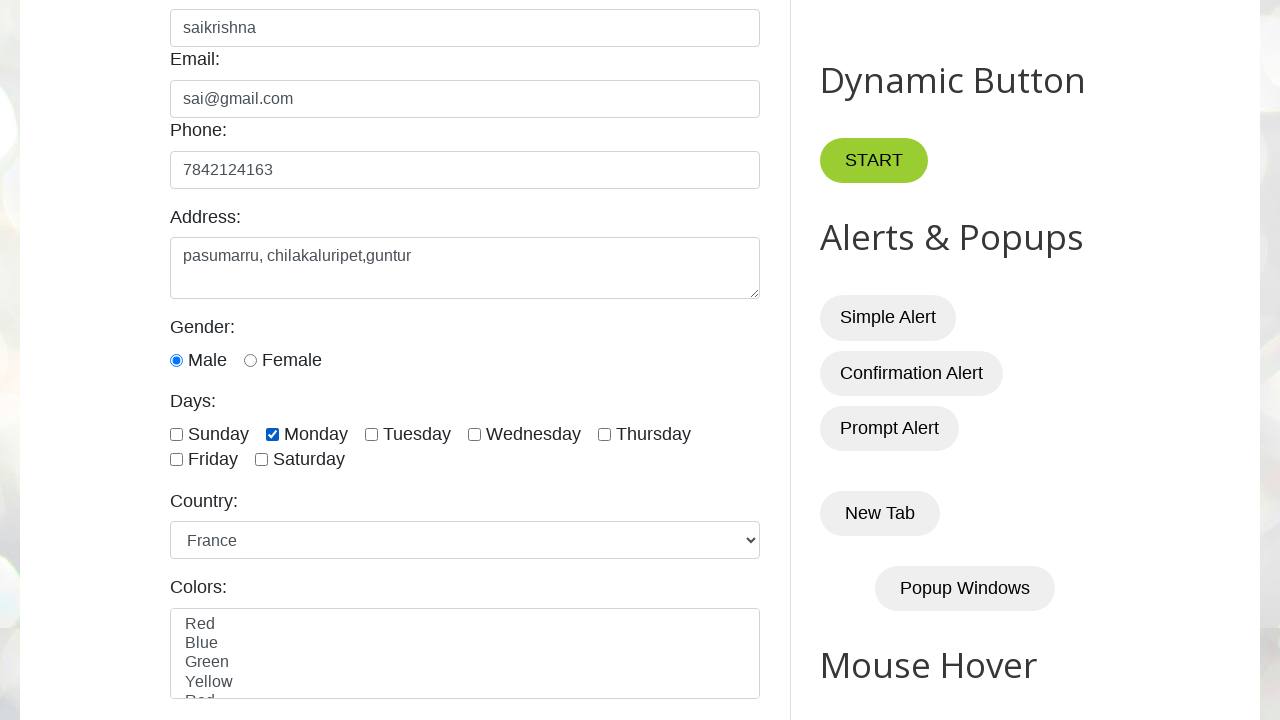

Selected country option at index 5 on select#country
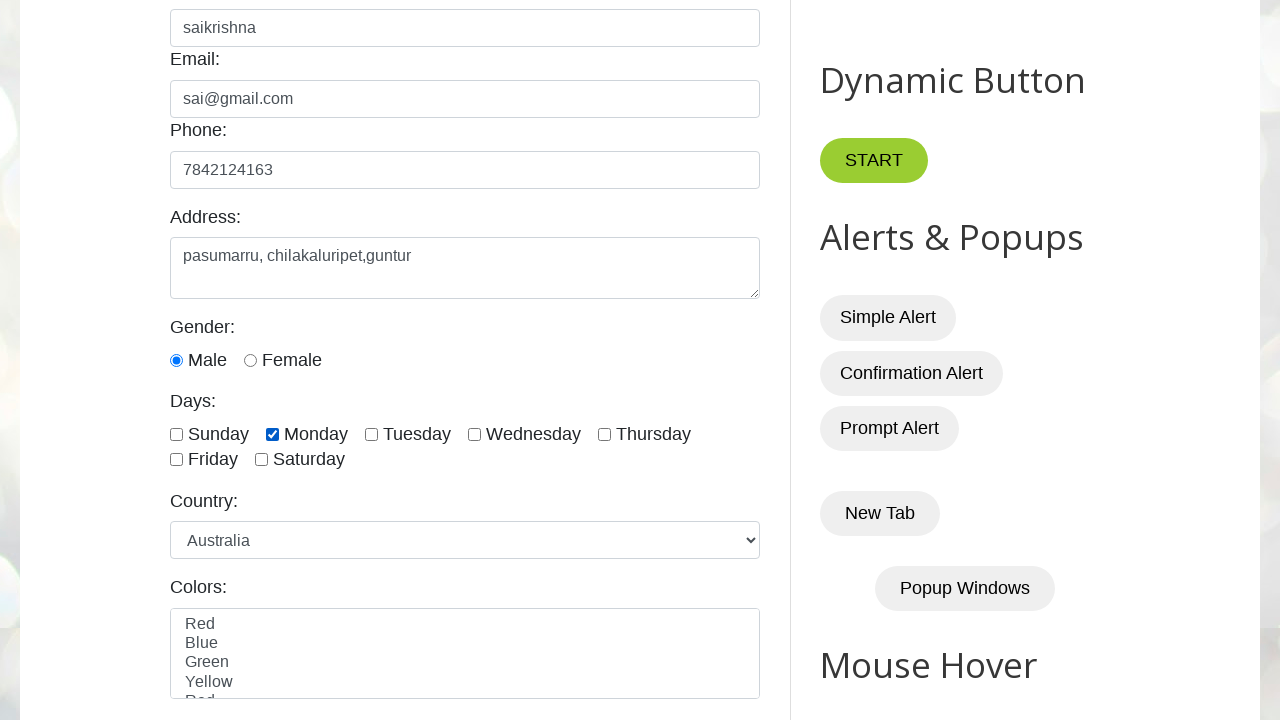

Waited 2000ms after selecting country option 5
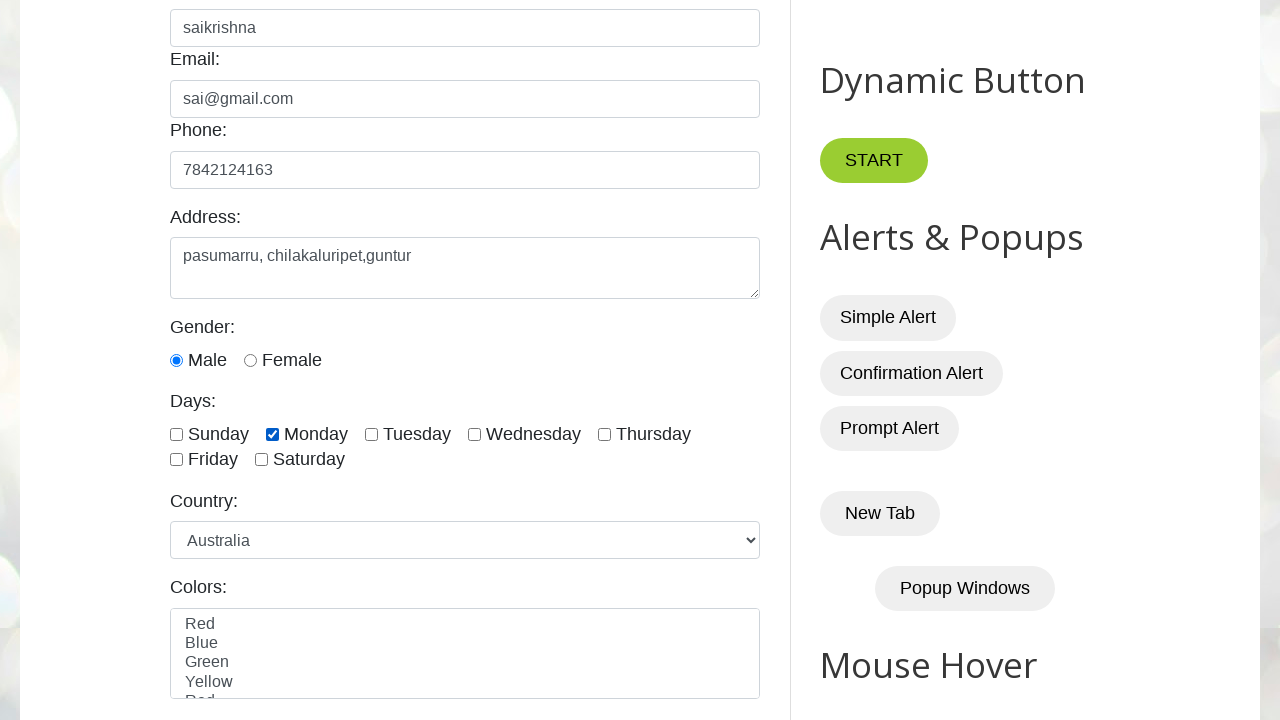

Selected country option at index 6 on select#country
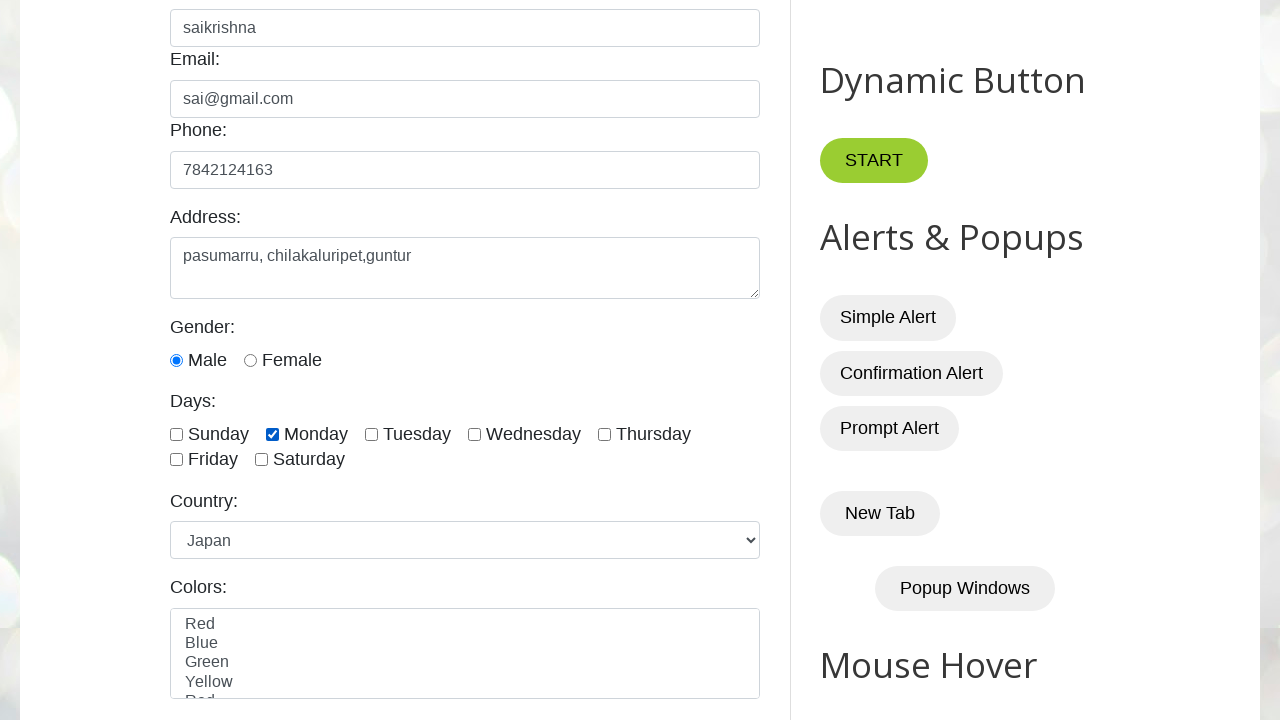

Waited 2000ms after selecting country option 6
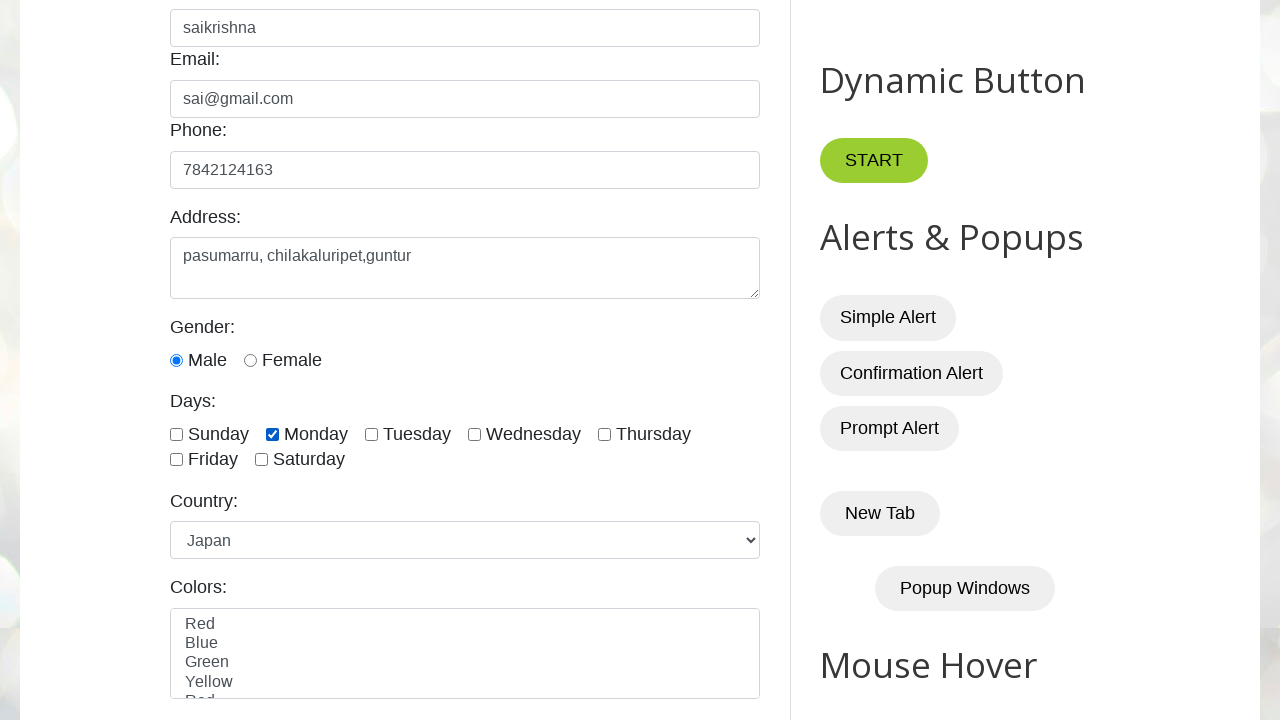

Selected country option at index 7 on select#country
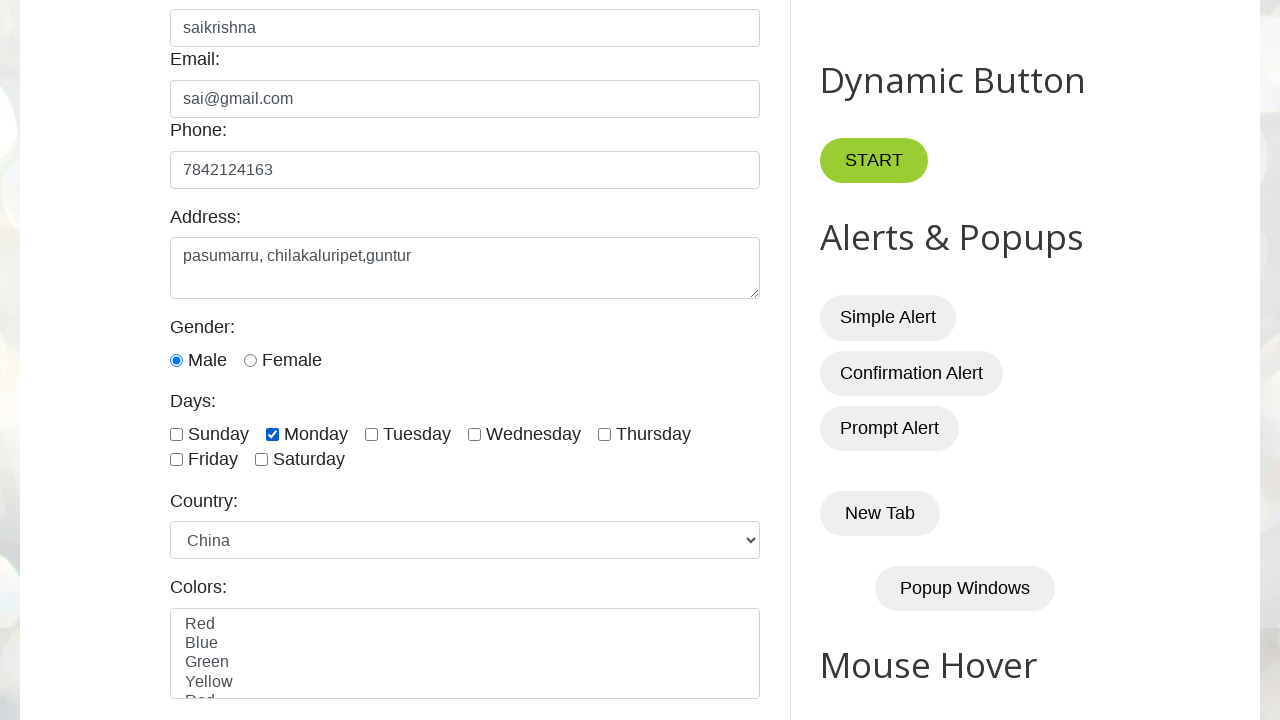

Waited 2000ms after selecting country option 7
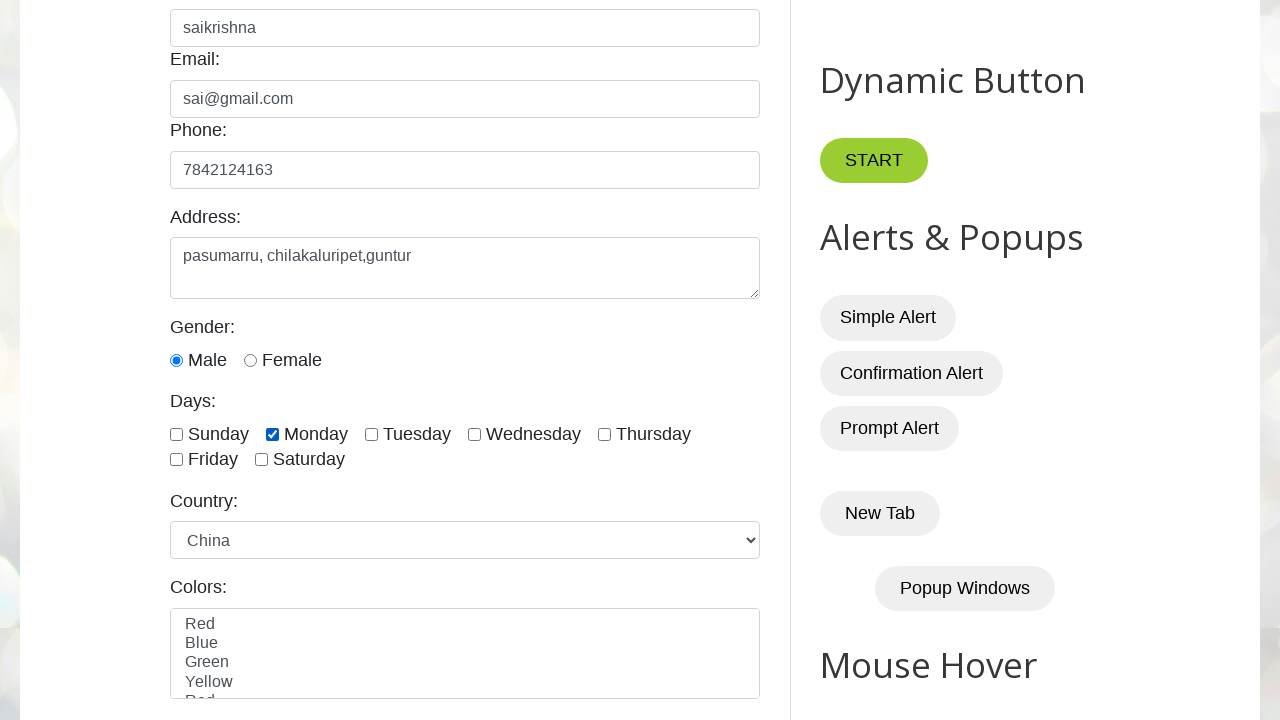

Selected country option at index 8 on select#country
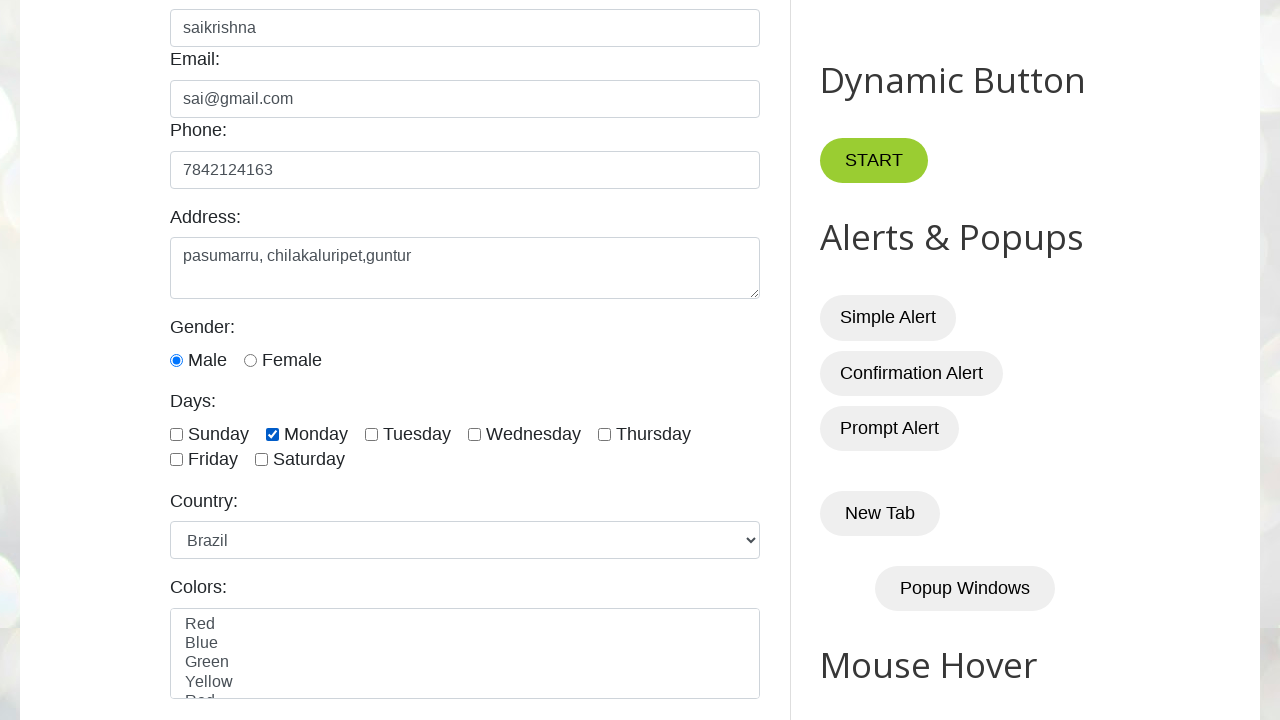

Waited 2000ms after selecting country option 8
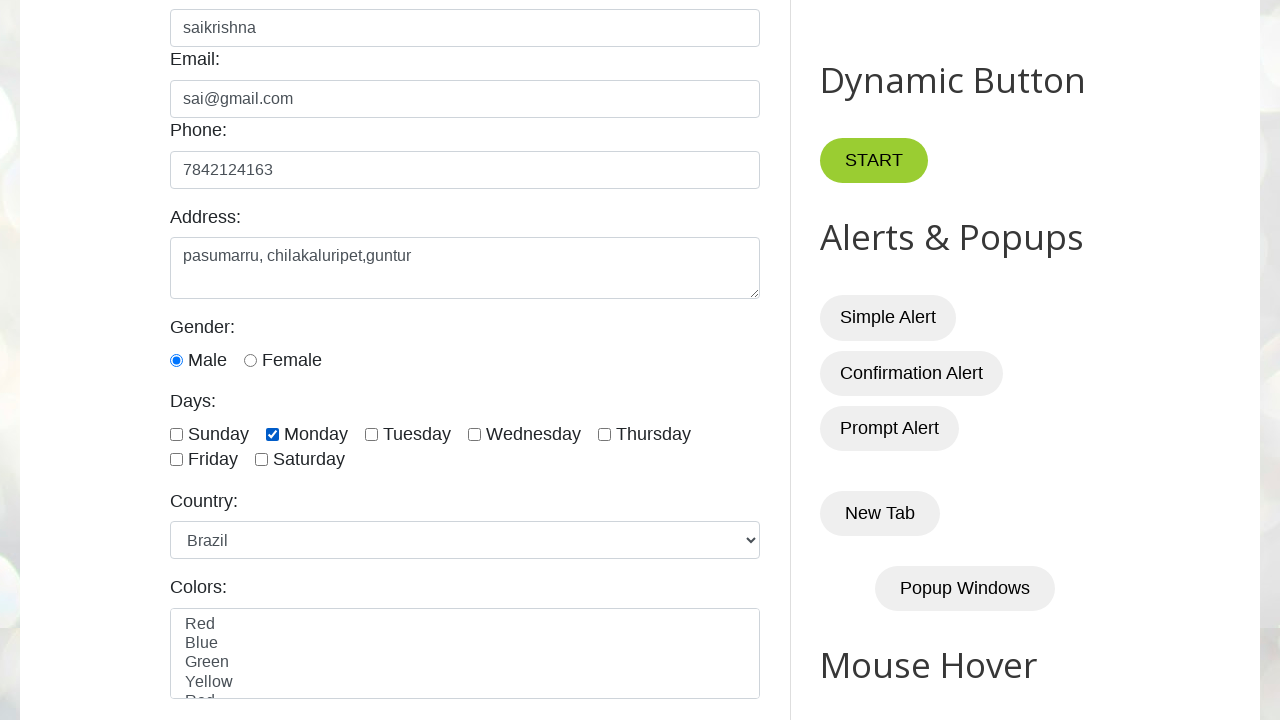

Selected country option at index 9 on select#country
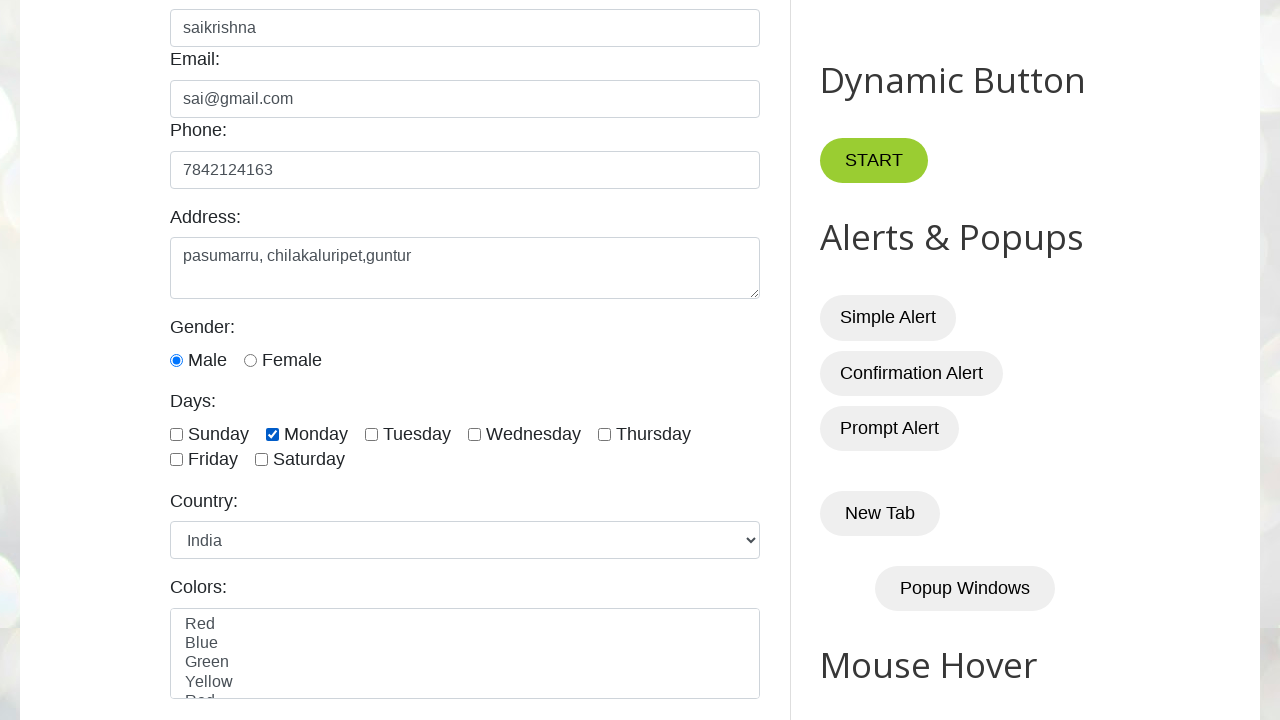

Waited 2000ms after selecting country option 9
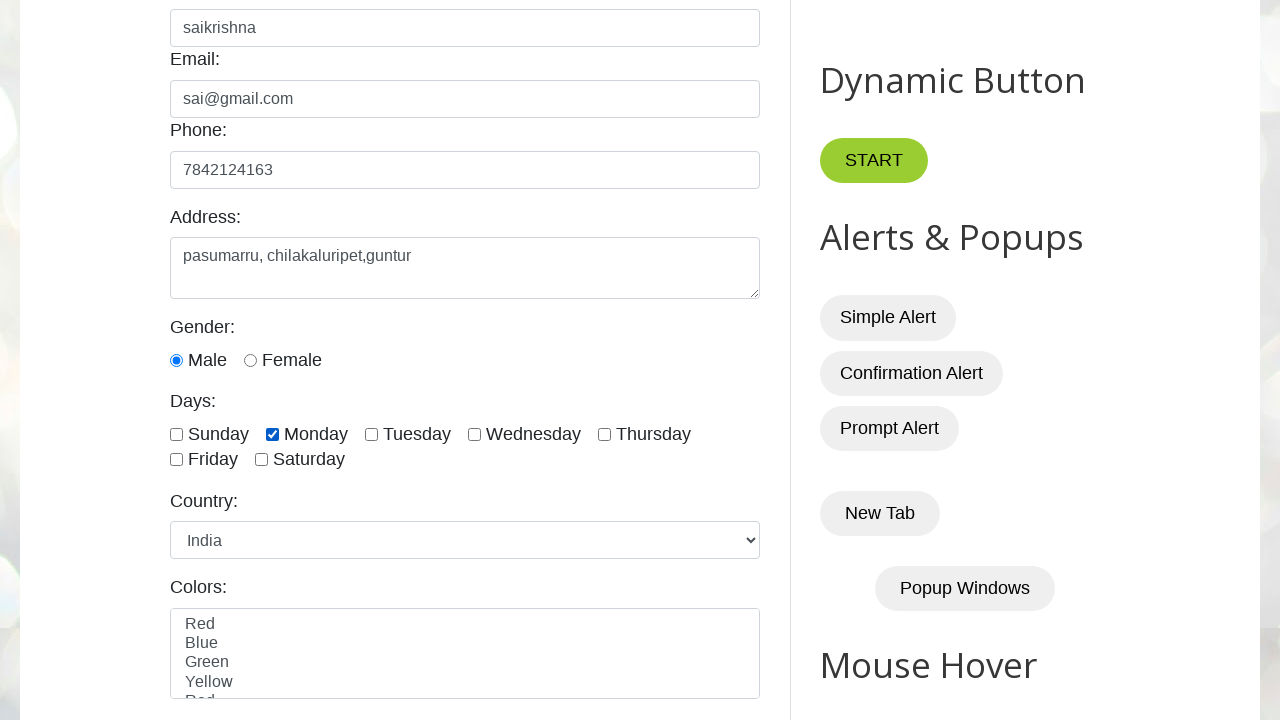

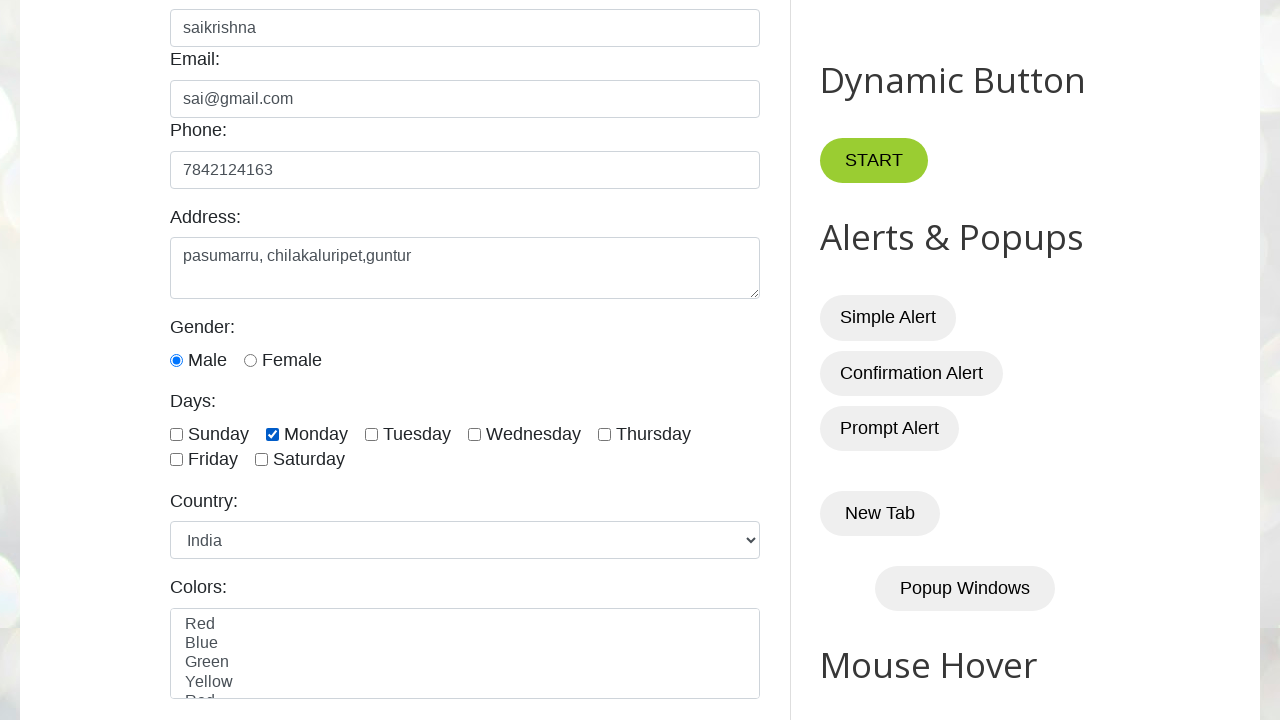